Tests the practice form on DemoQA by filling out personal information including name, email, gender, mobile number, date of birth, and subject fields, then submitting the form.

Starting URL: https://demoqa.com/automation-practice-form

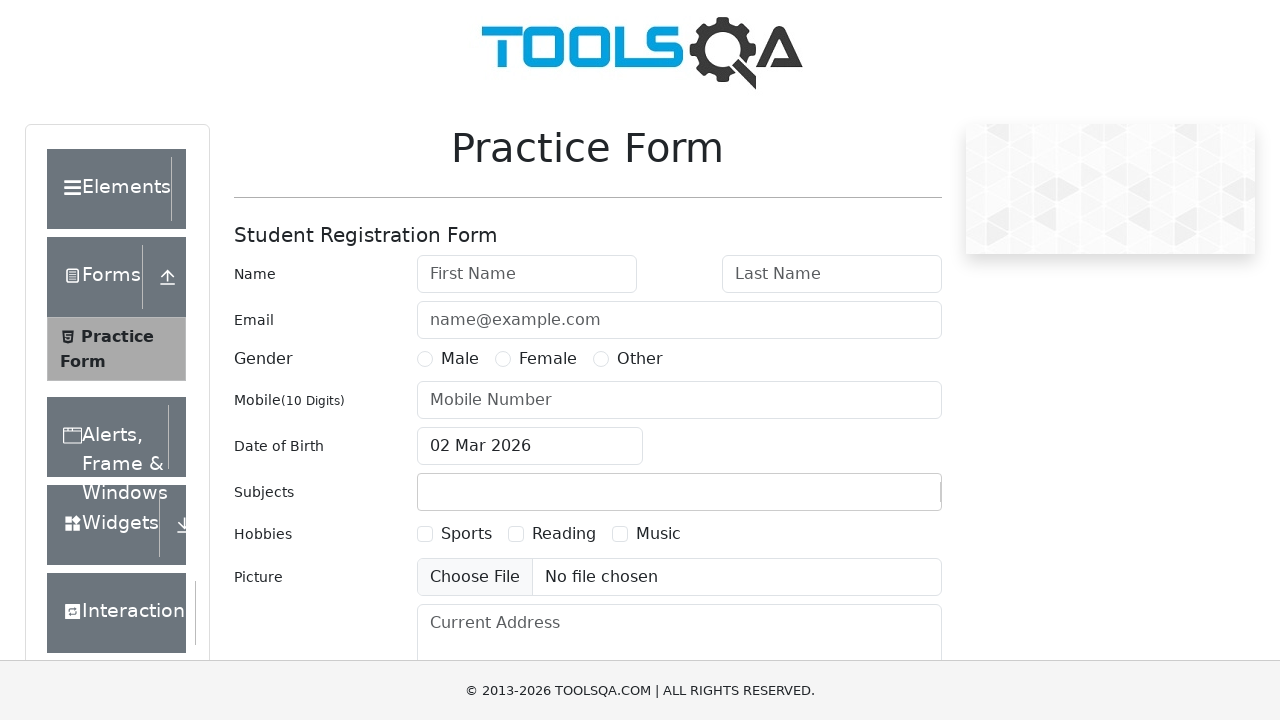

Filled first name field with 'abc' on input#firstName
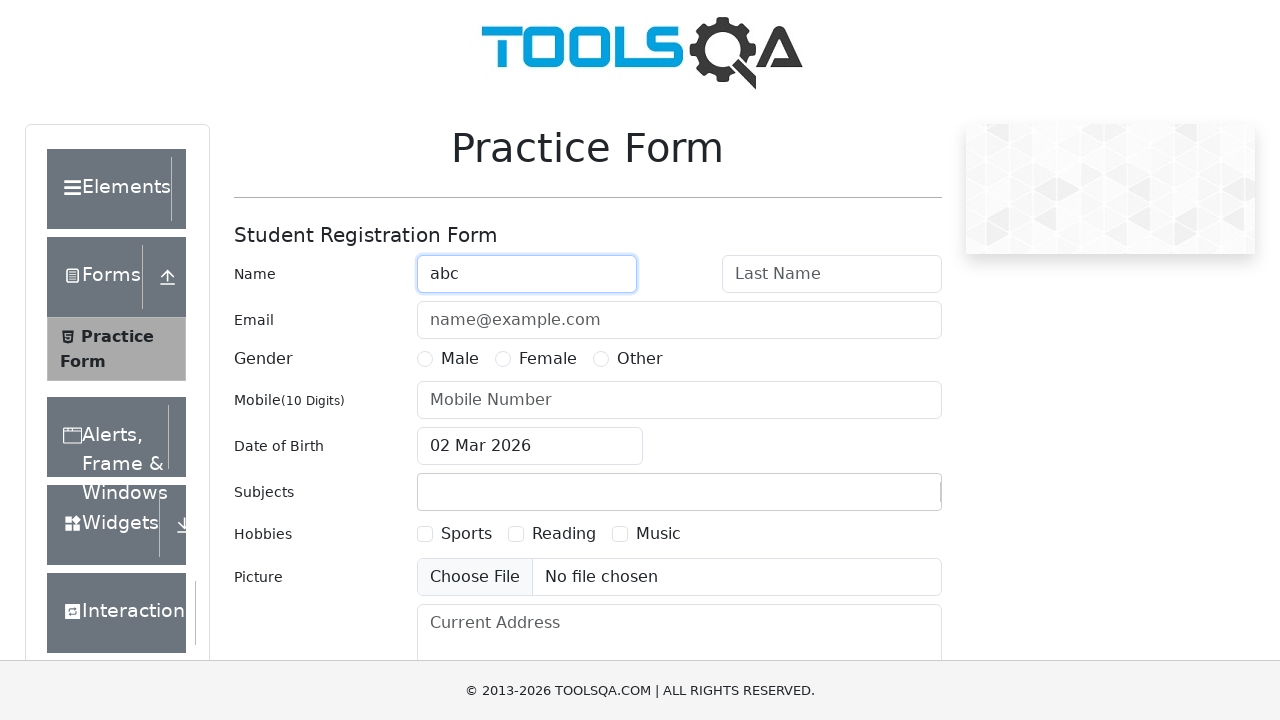

Filled last name field with 'xyz' on input#lastName
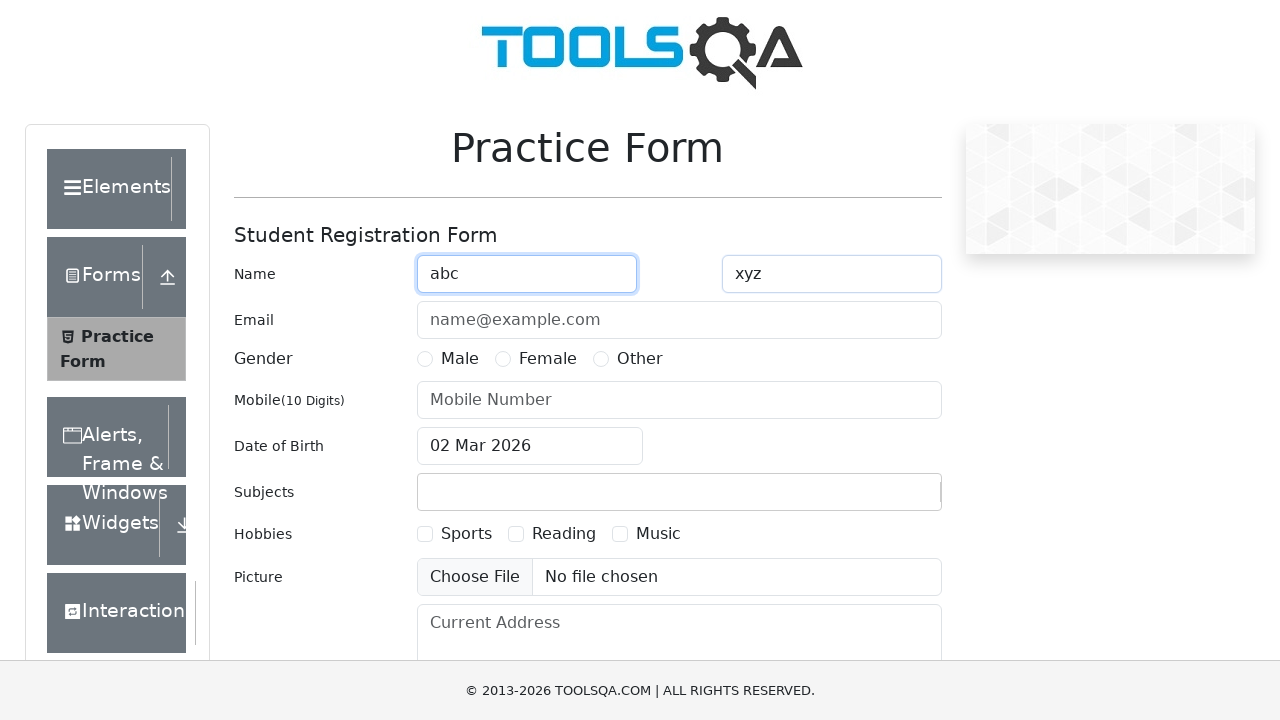

Filled email field with 'abc@gmail.com' on input#userEmail
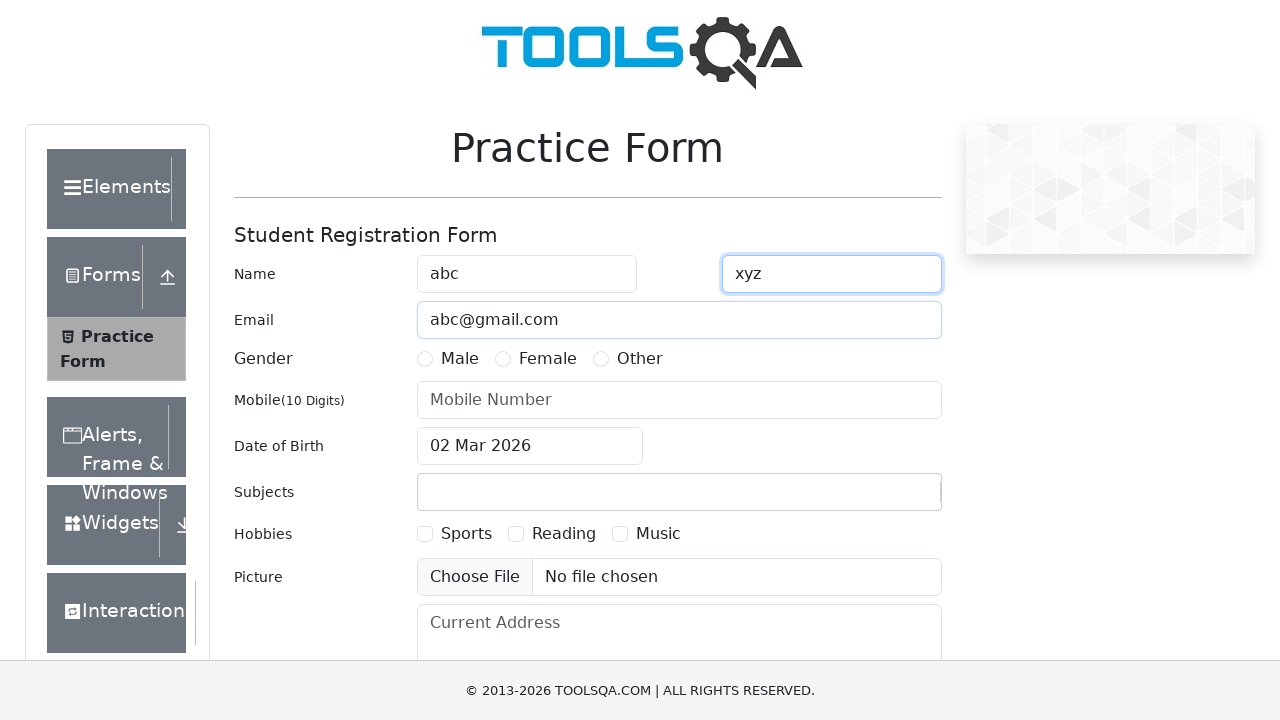

Selected Female gender option at (548, 359) on label:text('Female')
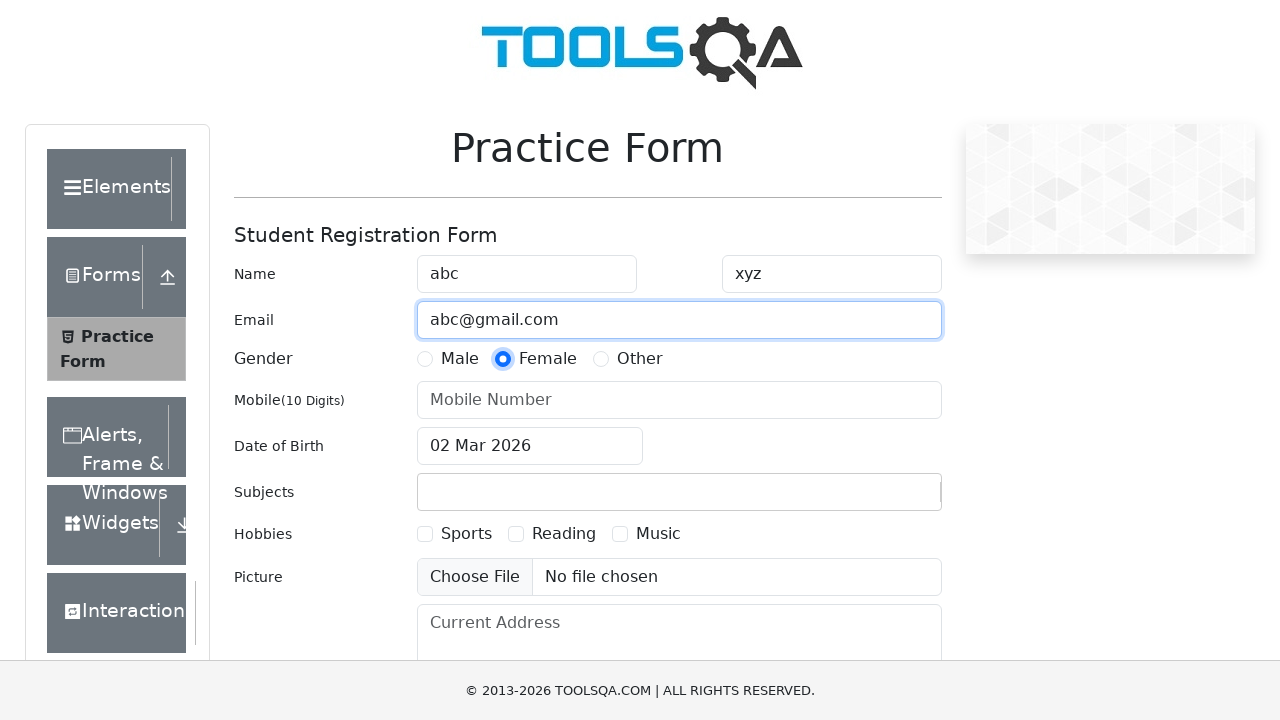

Filled mobile number field with '9876543210' on input#userNumber
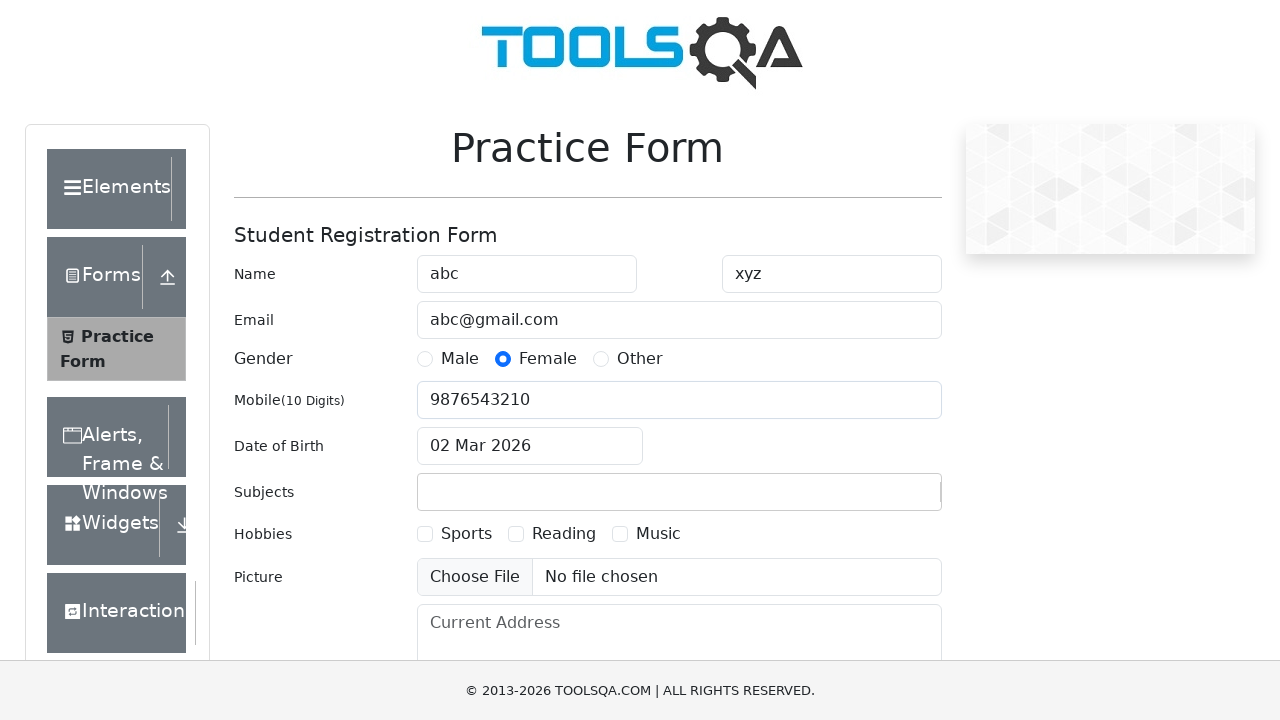

Clicked date of birth field to open date picker at (530, 446) on input#dateOfBirthInput
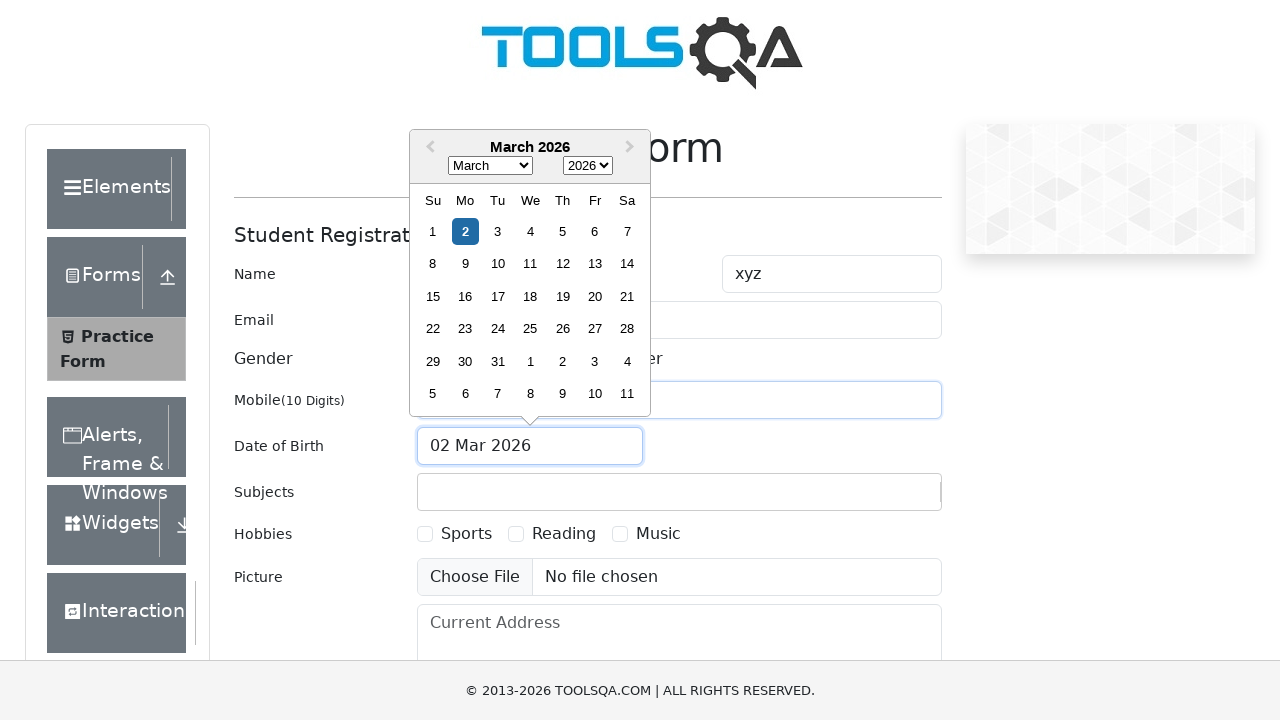

Selected year 2025 from date picker on .react-datepicker__year-select
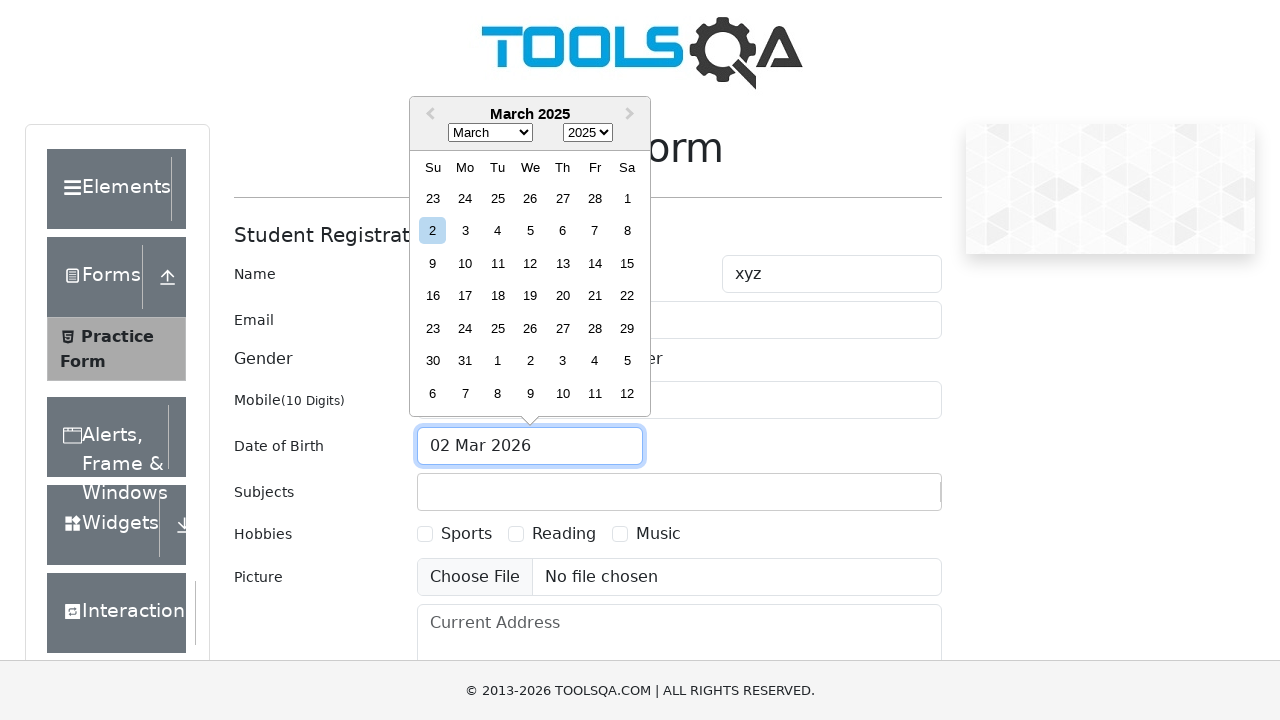

Selected month April (3) from date picker on .react-datepicker__month-select
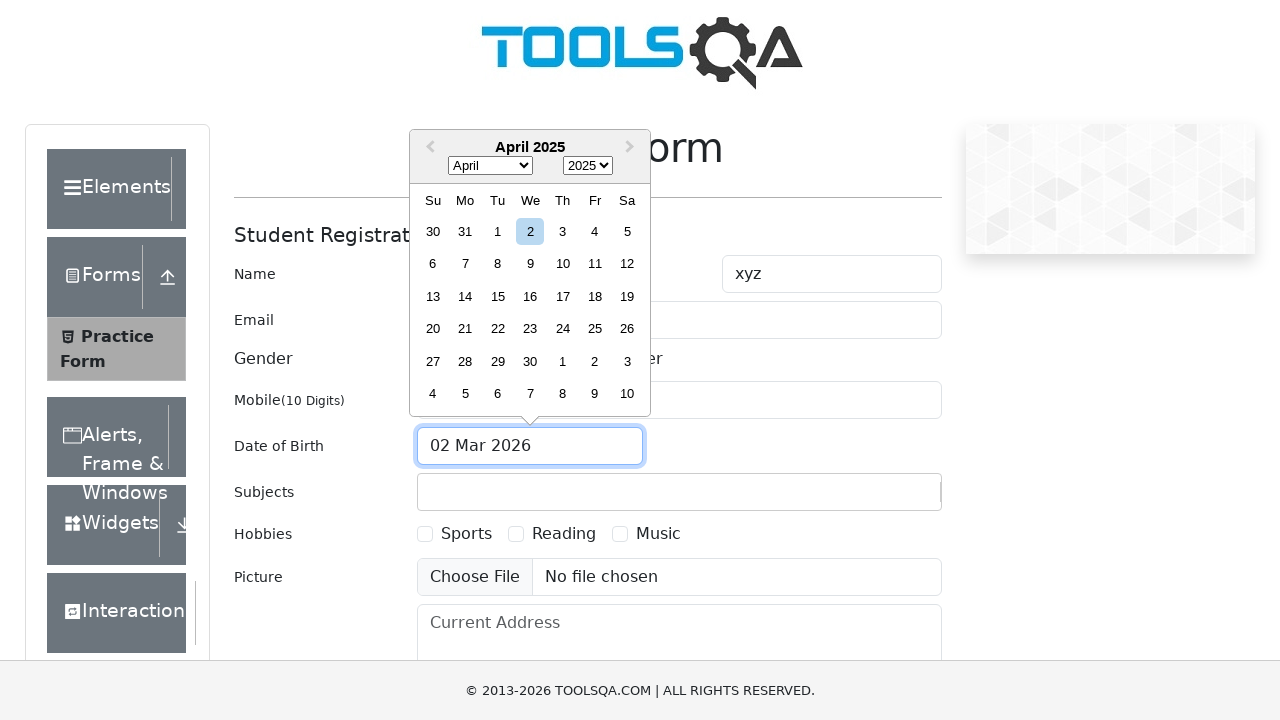

Selected day 11 from date picker at (595, 264) on .react-datepicker__day--011
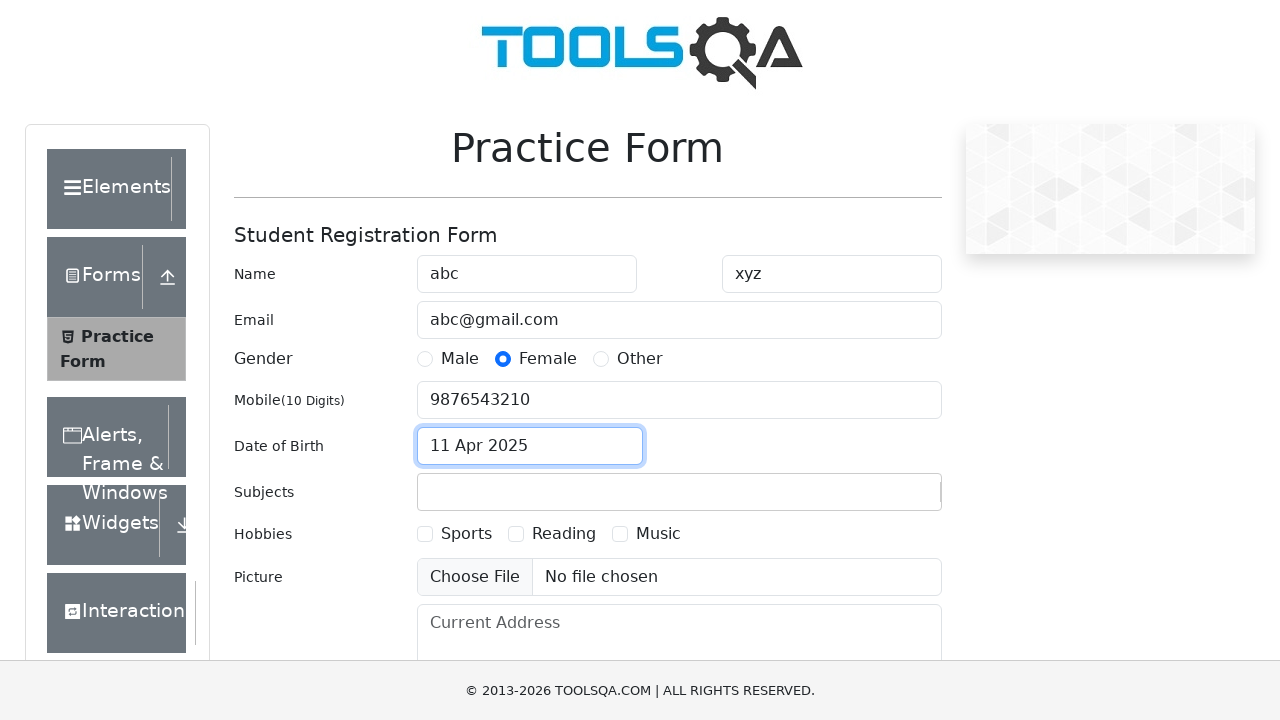

Filled subject field with '!@#$%' on input#subjectsInput
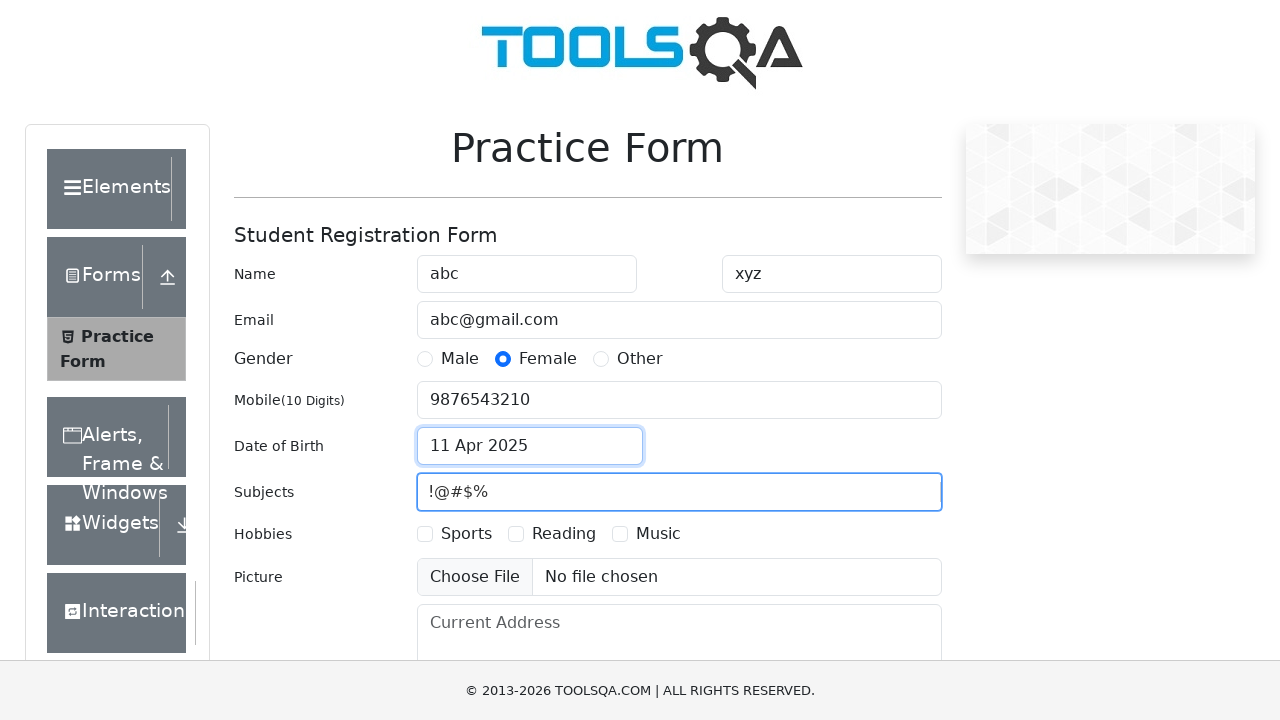

Pressed Tab to confirm subject entry
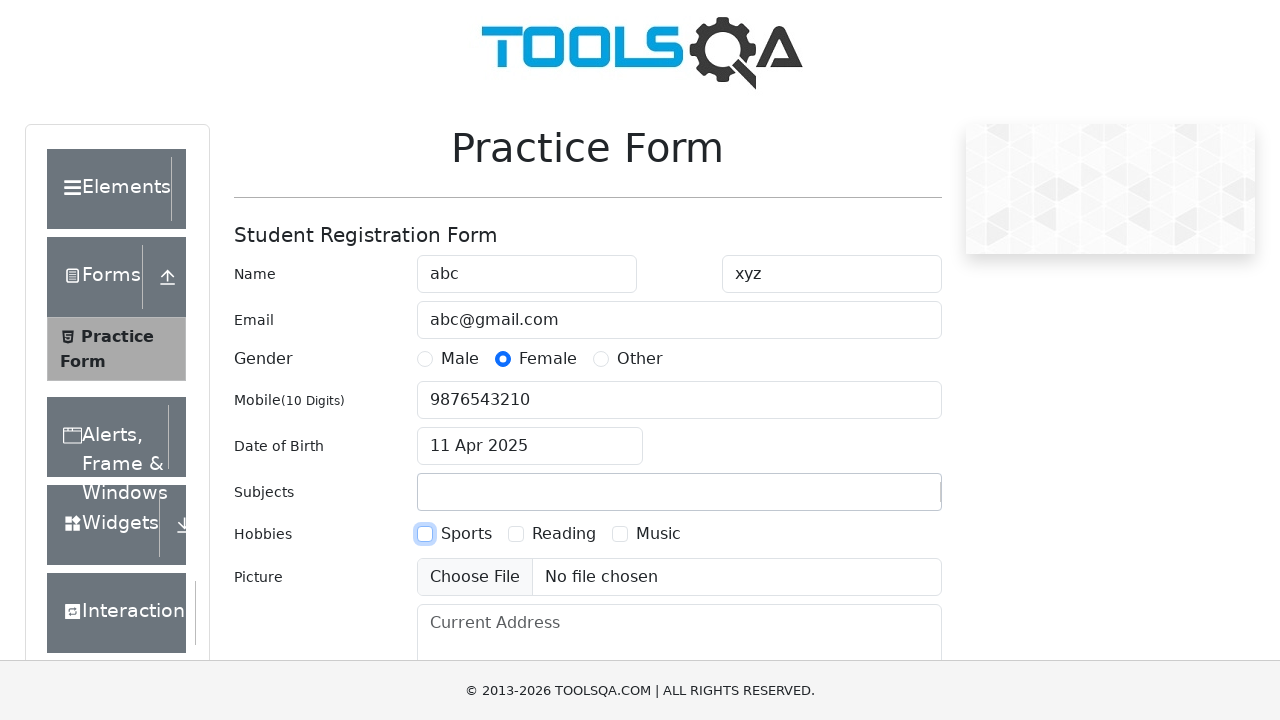

Clicked Submit button to submit the practice form at (885, 499) on button:text('Submit')
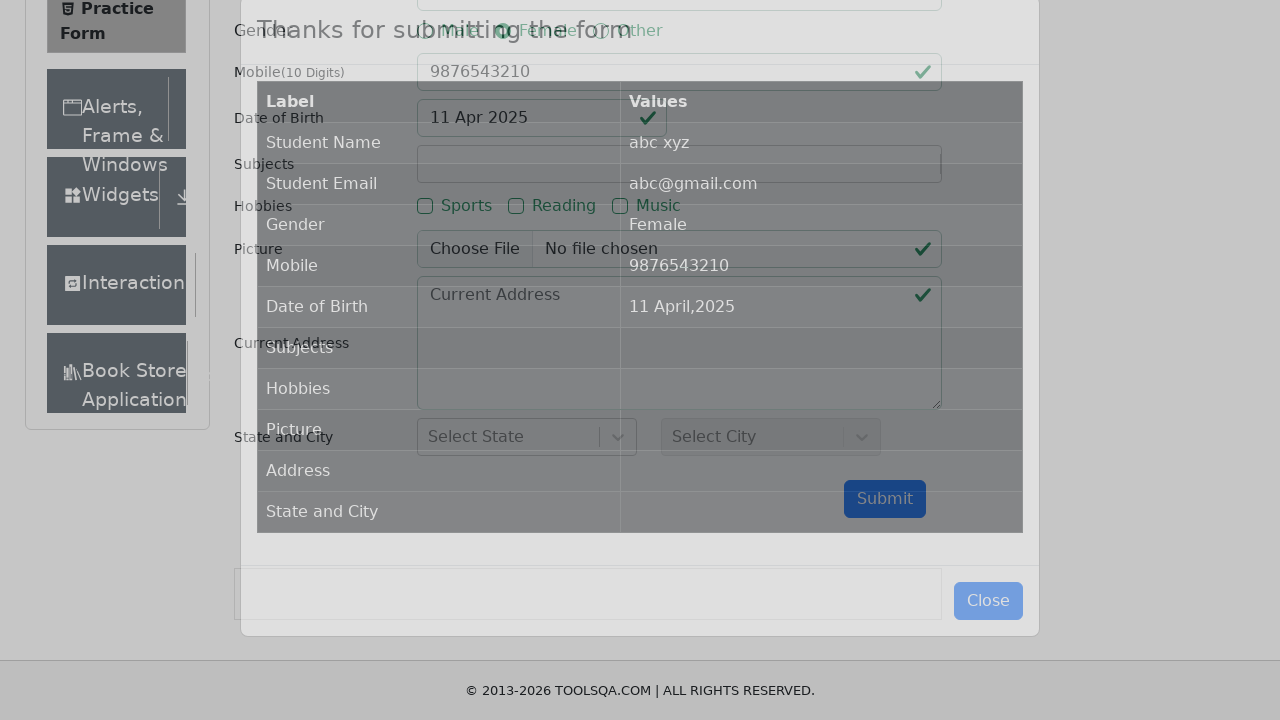

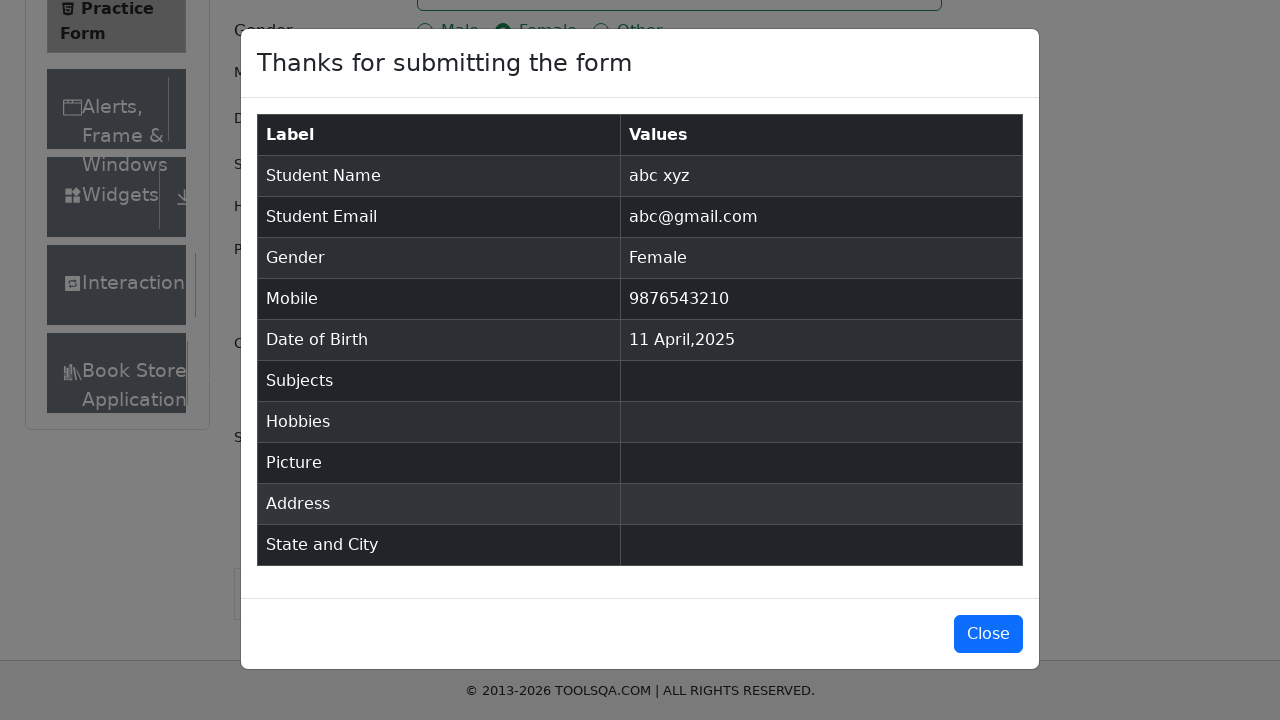